Tests multiple window/tab handling by clicking social media links (LinkedIn, Facebook, Twitter, YouTube) that open in new tabs, then switches between the opened windows to find a specific one.

Starting URL: https://opensource-demo.orangehrmlive.com

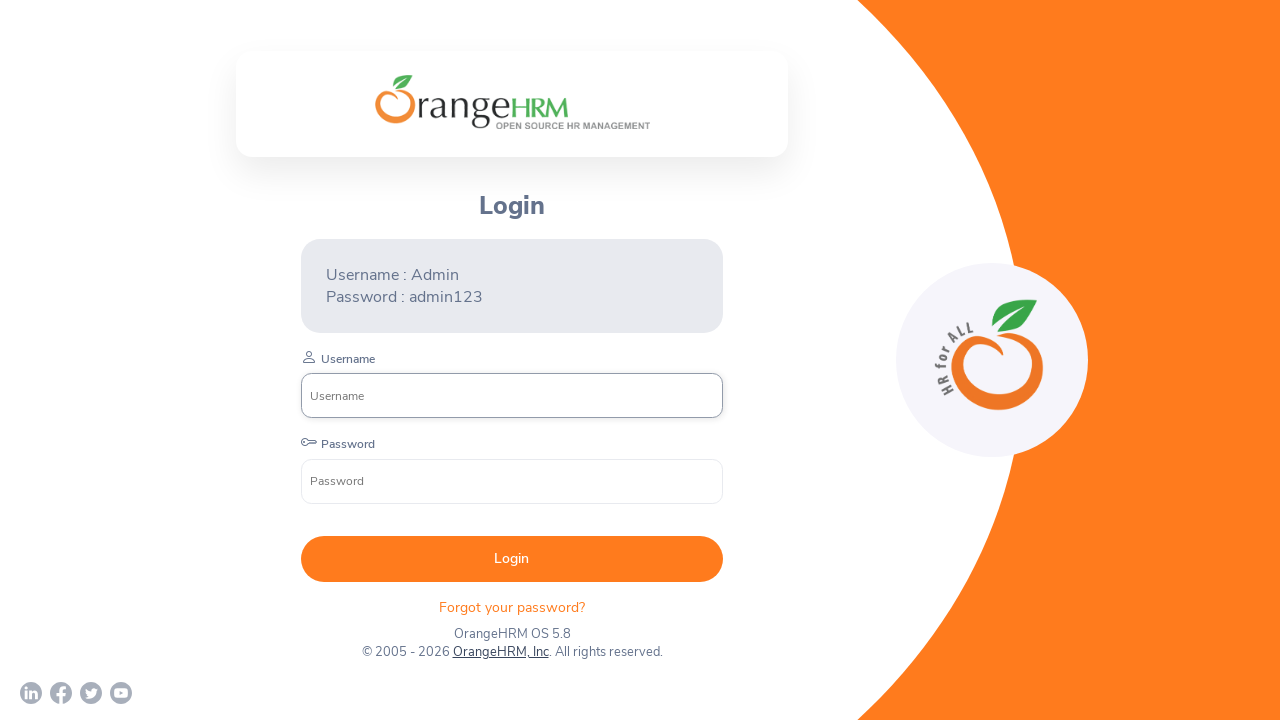

Clicked LinkedIn link, new tab opened at (31, 693) on a[href='https://www.linkedin.com/company/orangehrm/mycompany/']
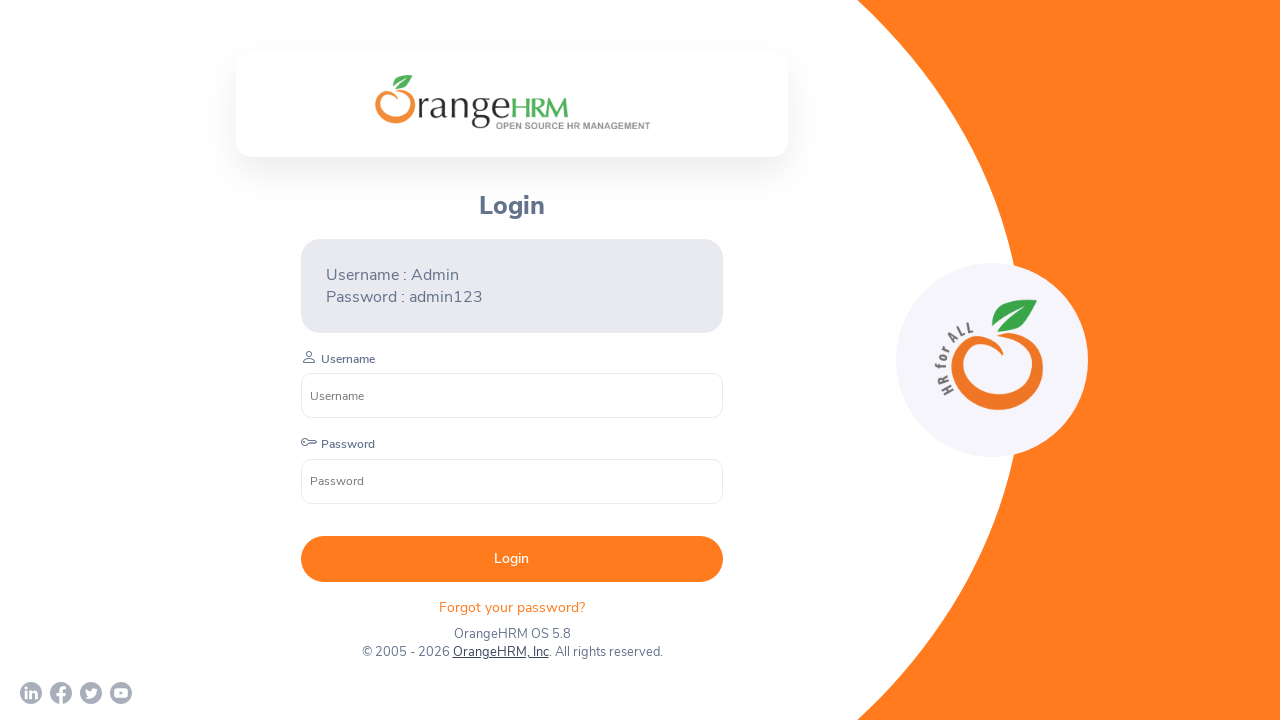

Clicked Facebook link, new tab opened at (61, 693) on a[href='https://www.facebook.com/OrangeHRM/']
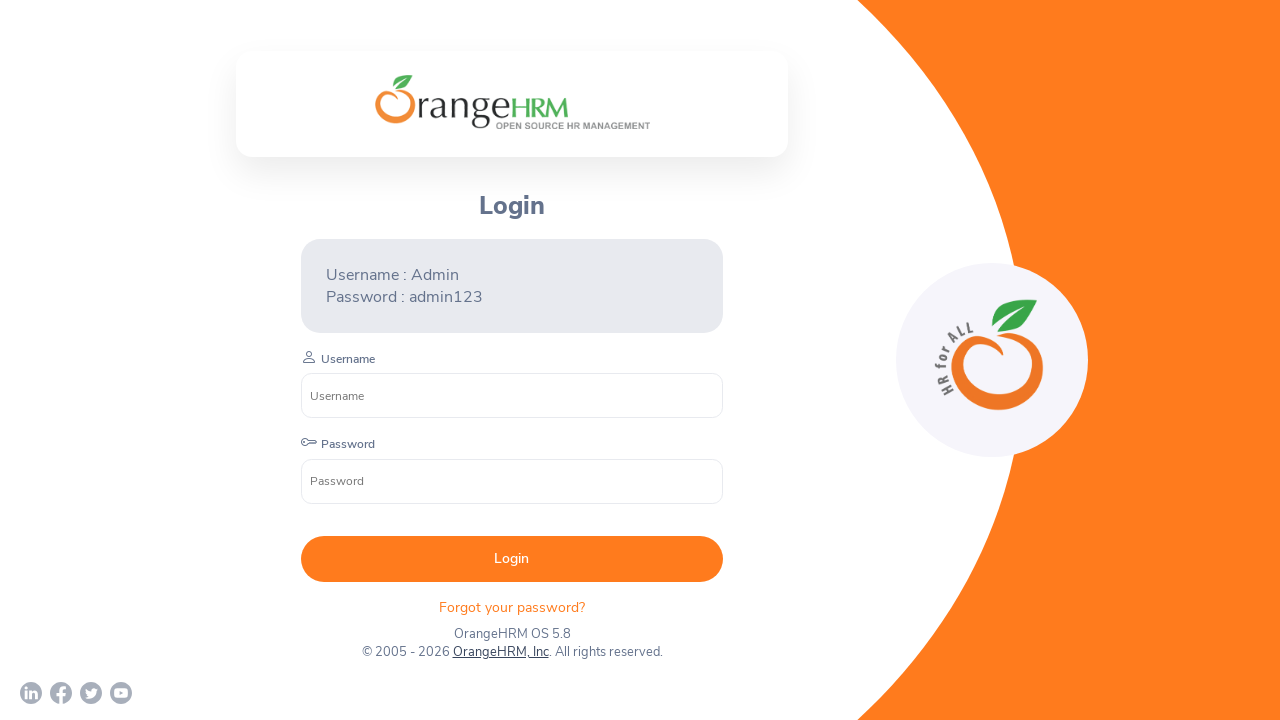

Clicked Twitter link, new tab opened at (91, 693) on a[href='https://twitter.com/orangehrm?lang=en']
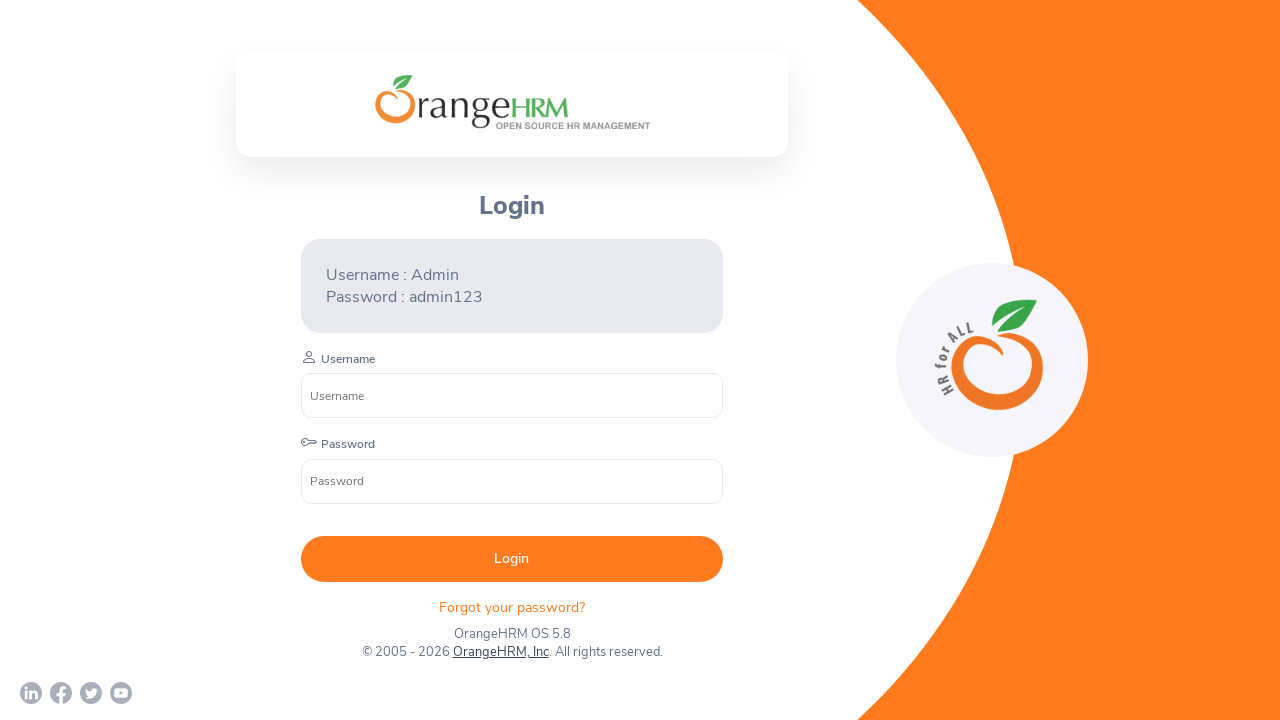

Clicked YouTube link, new tab opened at (121, 693) on a[href='https://www.youtube.com/c/OrangeHRMInc']
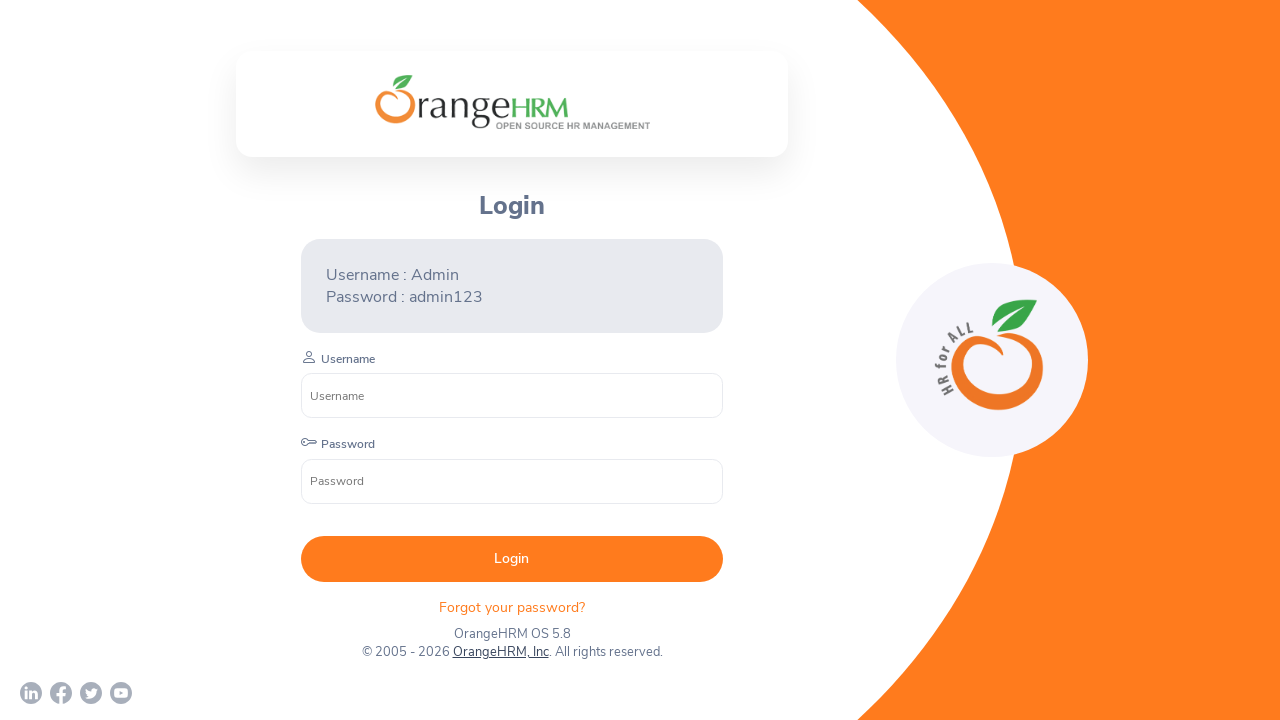

Switched to Facebook tab and brought it to front
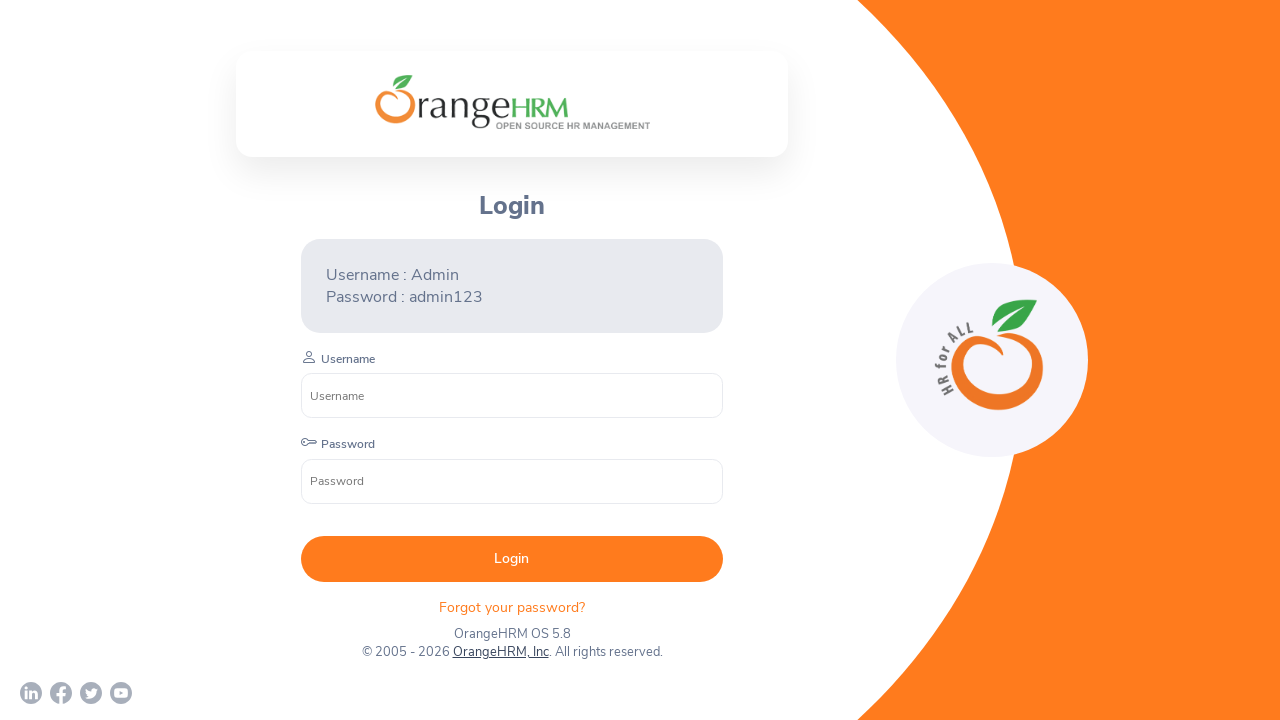

Facebook page loaded and DOM content ready
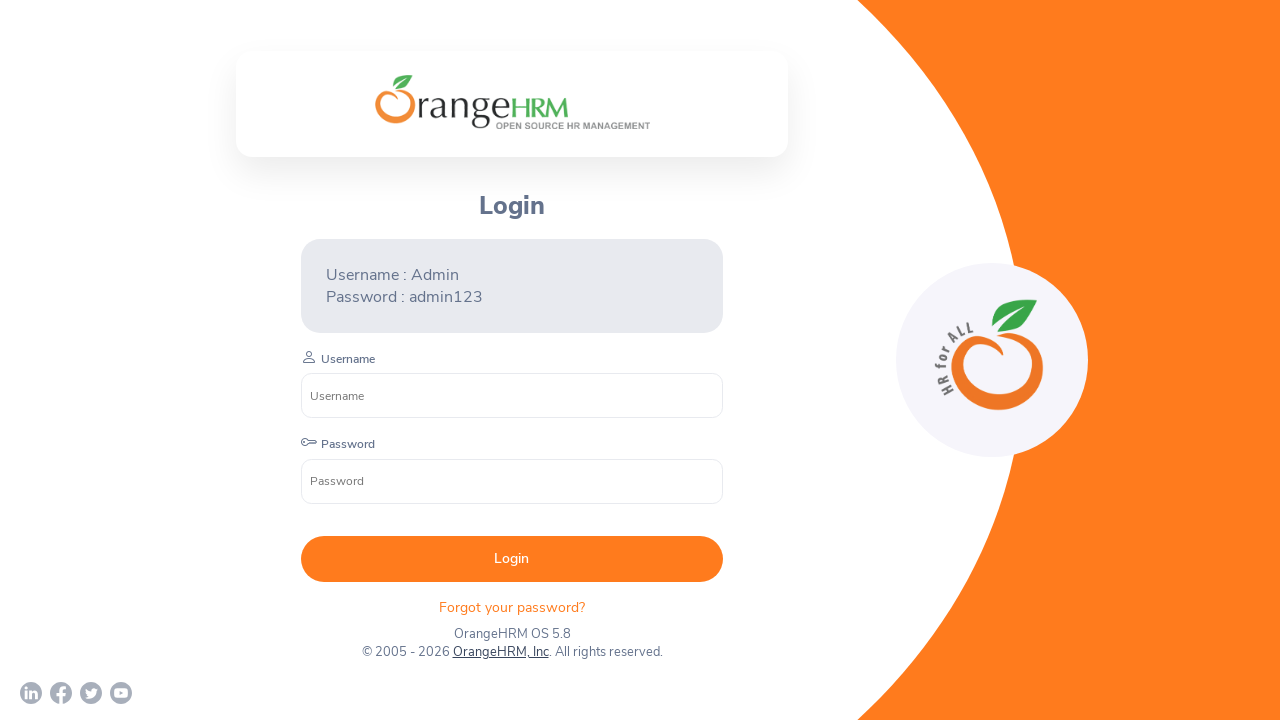

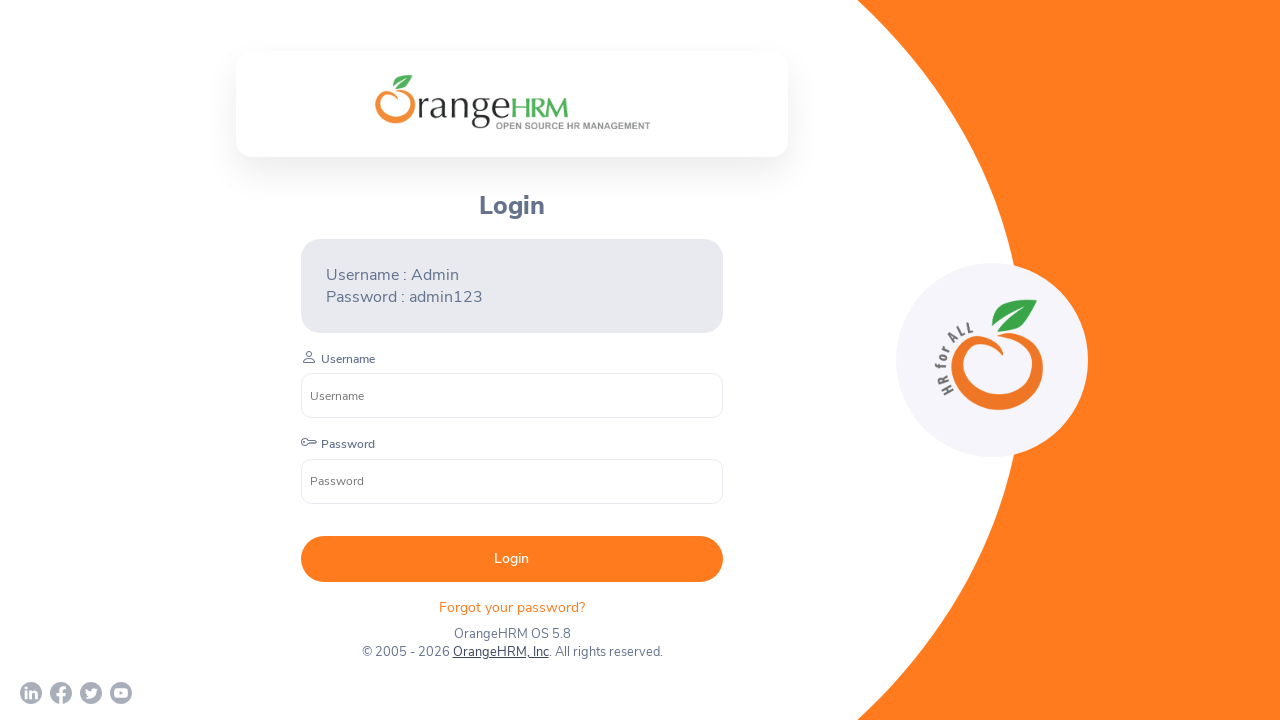